Tests add/remove elements functionality by clicking a button to add elements, verifying they appear, then clicking to remove them

Starting URL: http://the-internet.herokuapp.com/add_remove_elements/

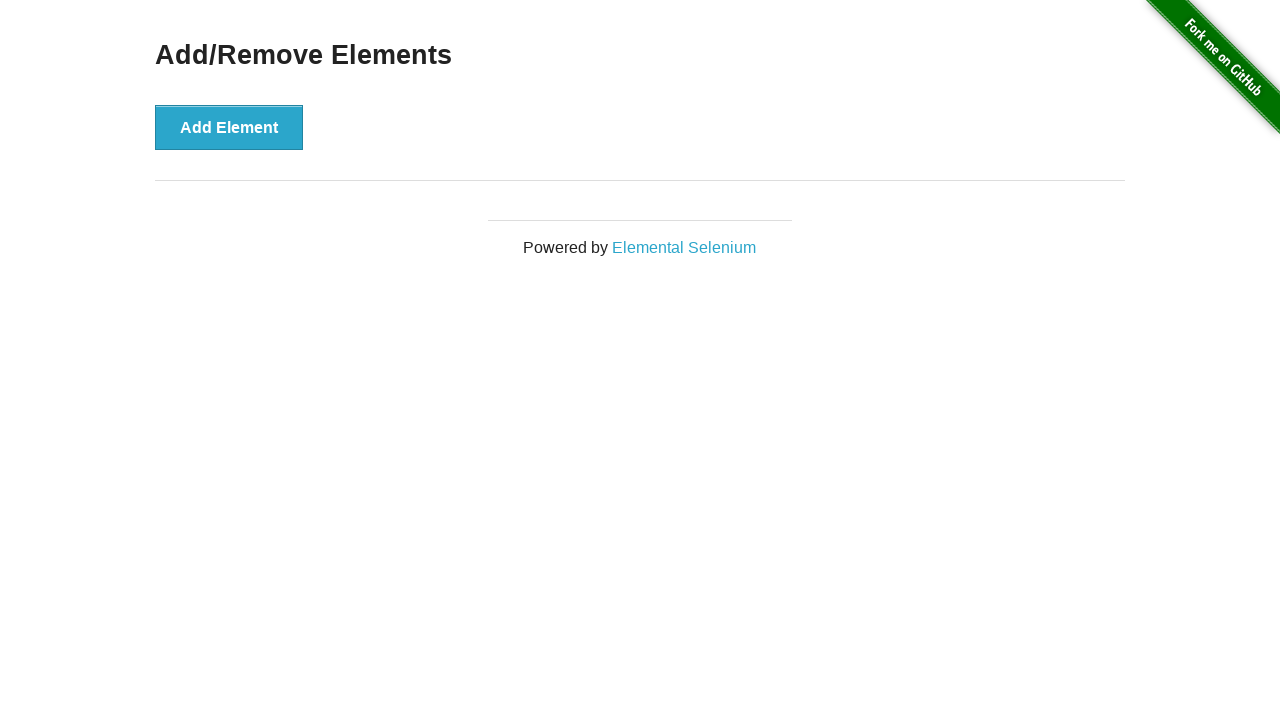

Clicked the Add Element button to add first element at (229, 127) on button >> nth=0
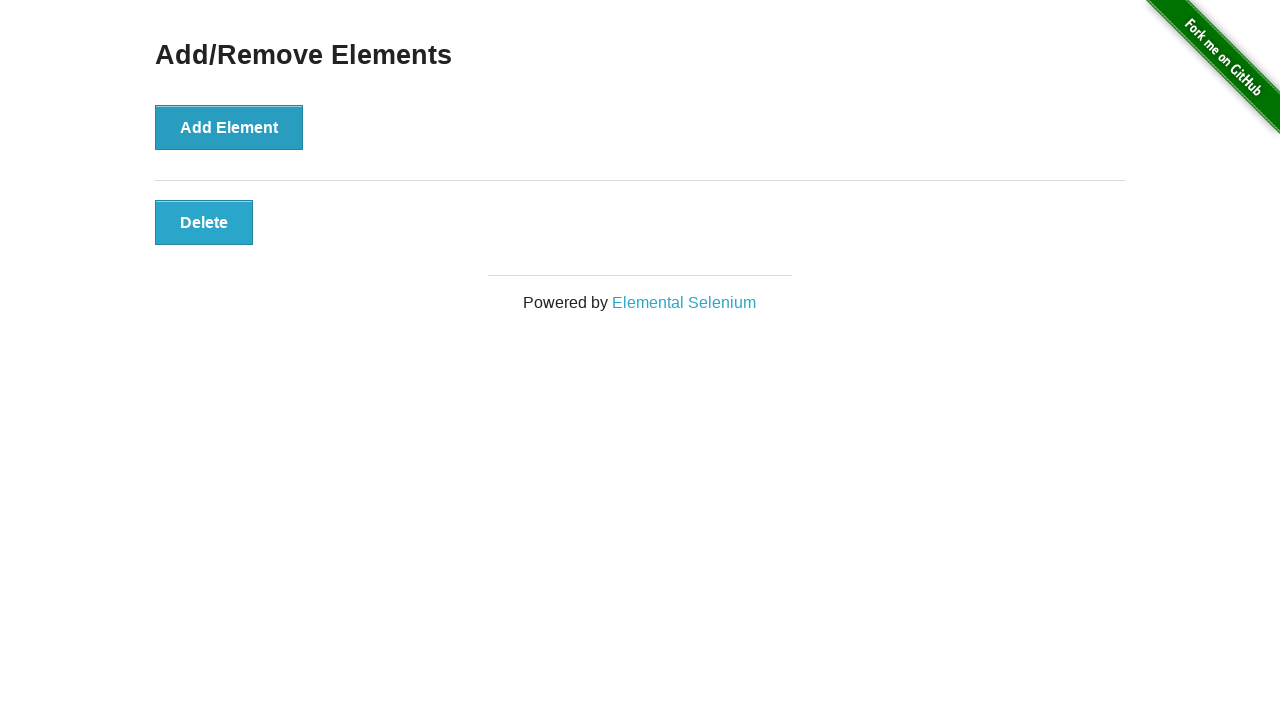

Waited for added element to appear
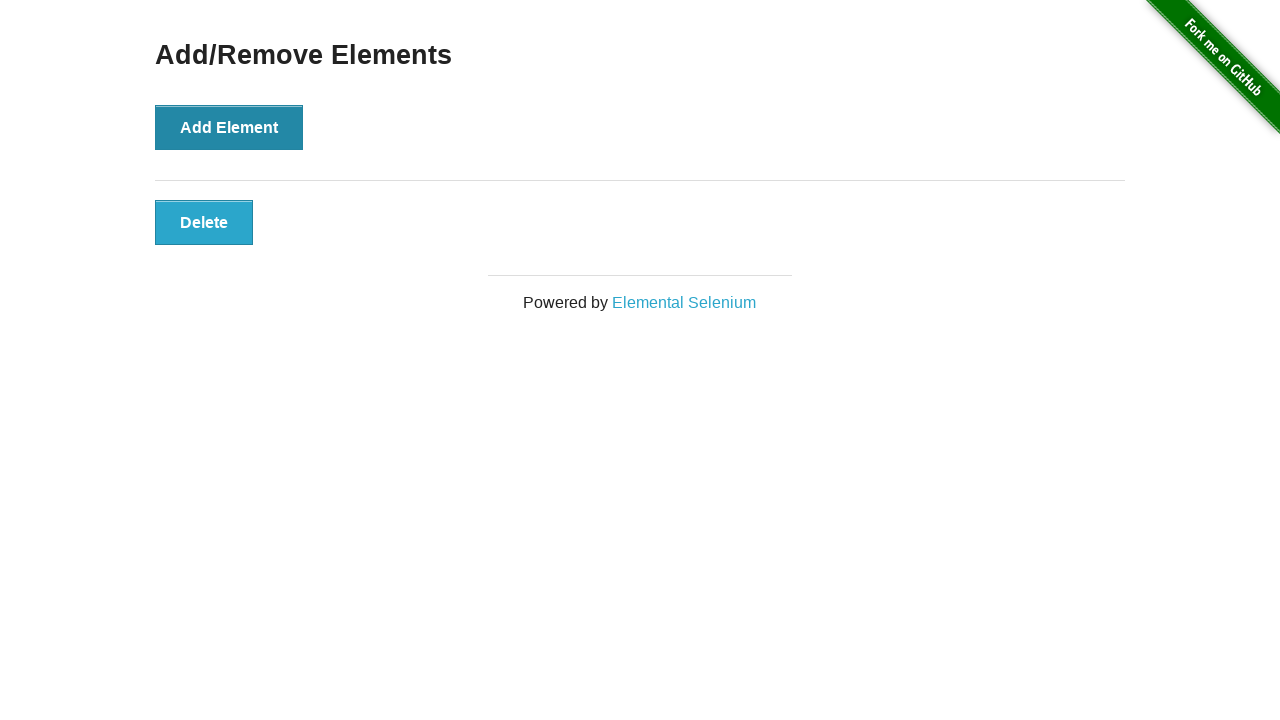

Verified that exactly 1 element was added
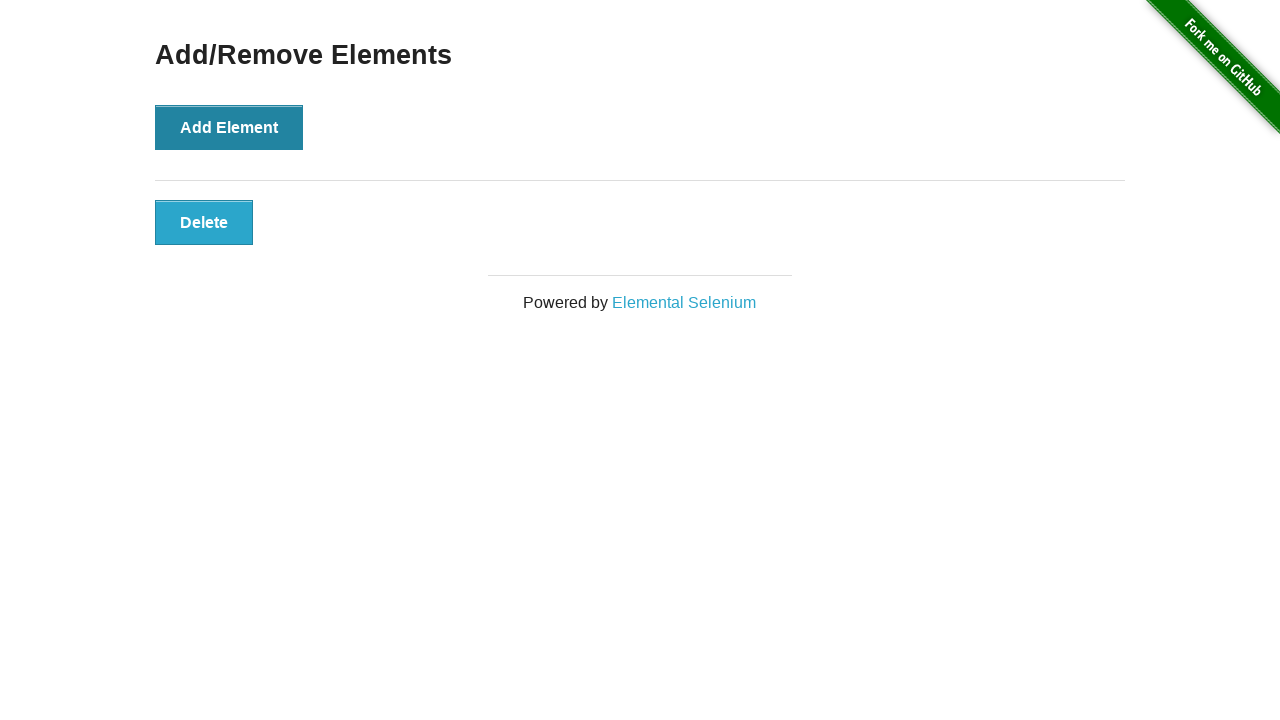

Clicked the Add Element button to add second element at (229, 127) on button >> nth=0
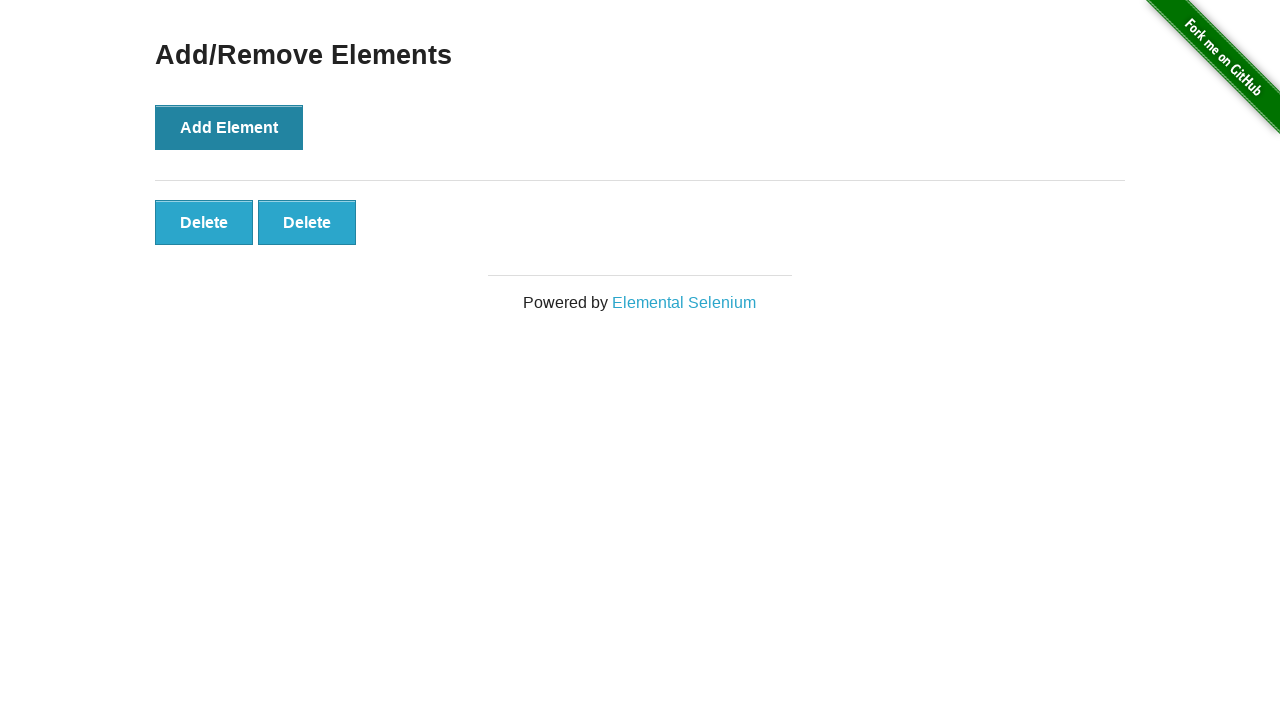

Verified that exactly 2 elements now exist
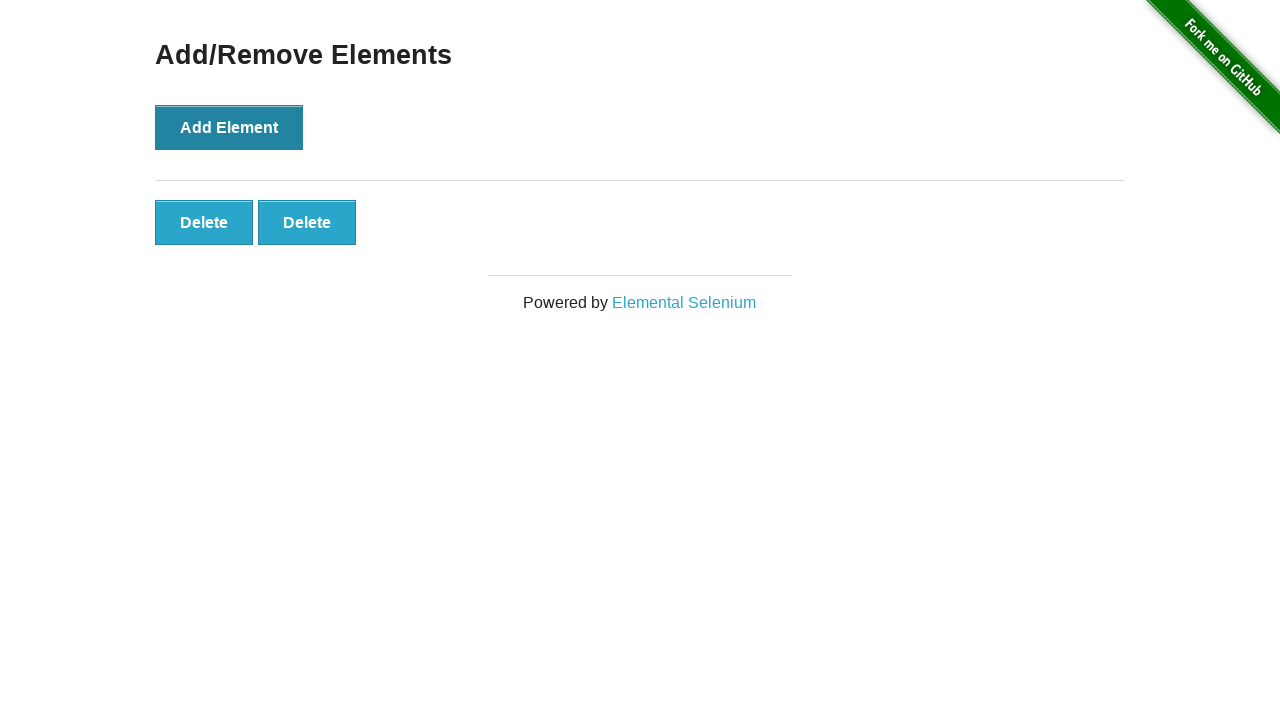

Clicked the first added element to remove it at (204, 222) on xpath=//button[@class='added-manually'] >> nth=0
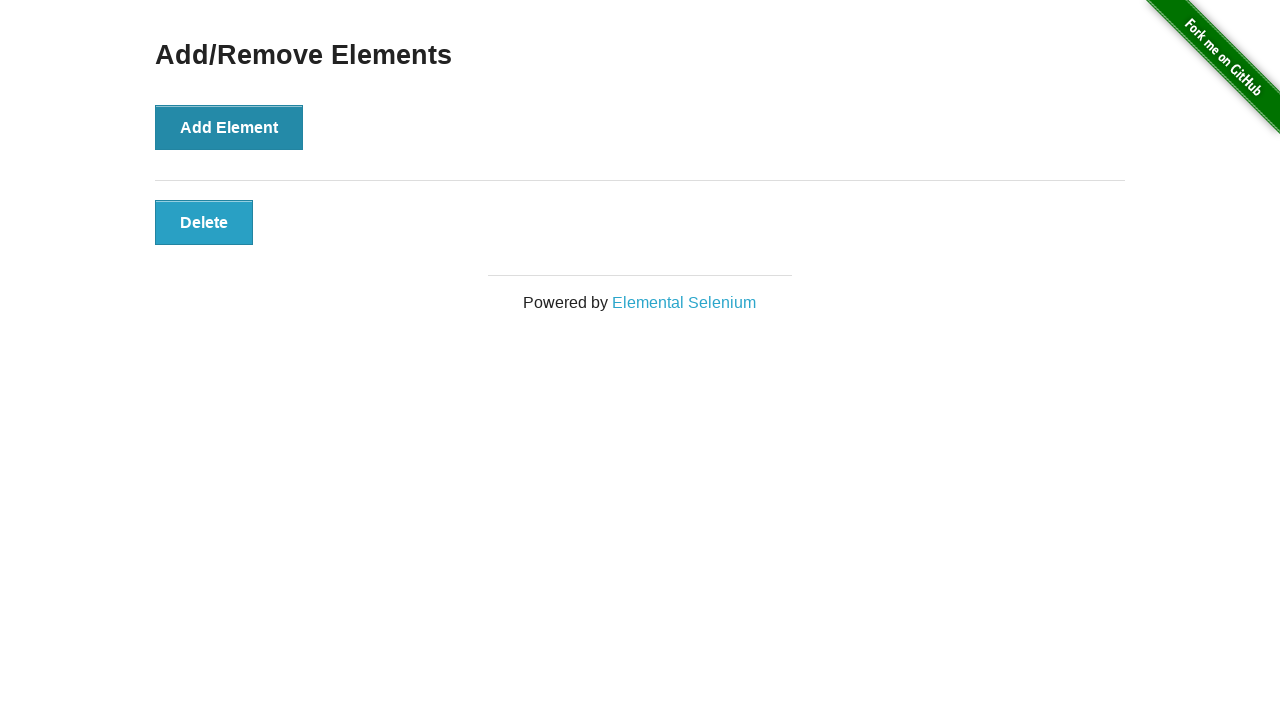

Verified that exactly 1 element remains after removal
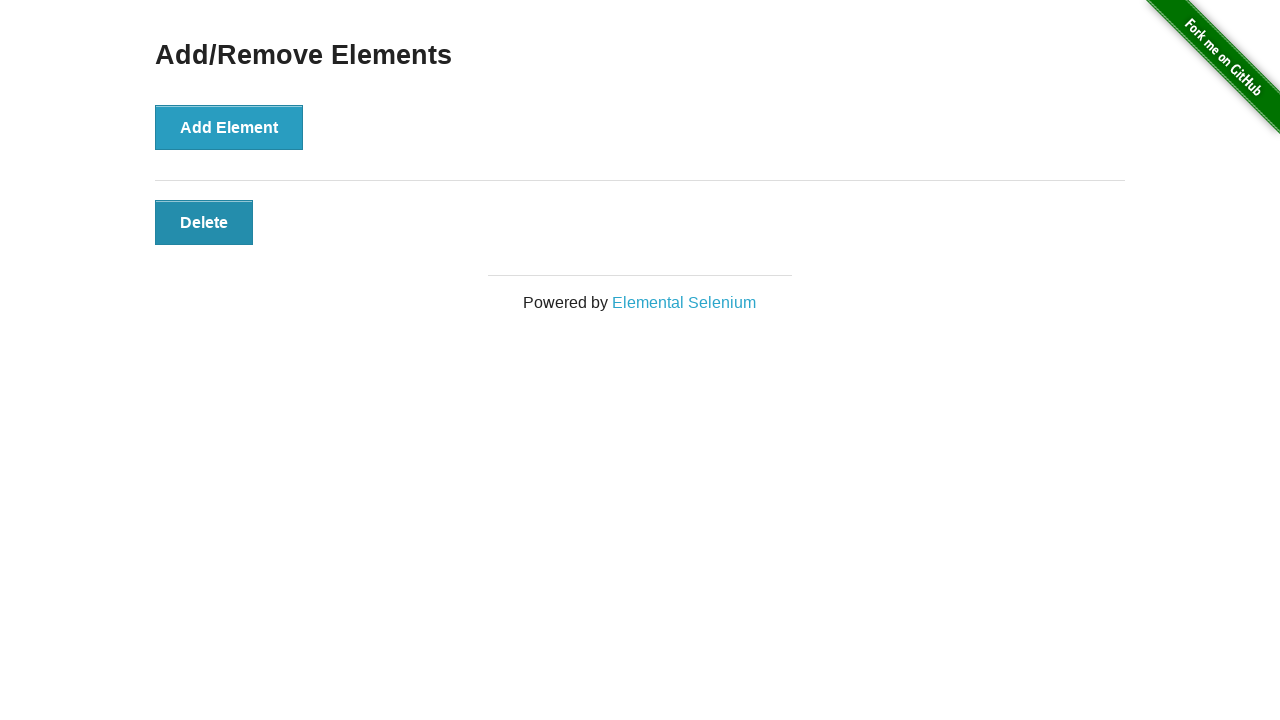

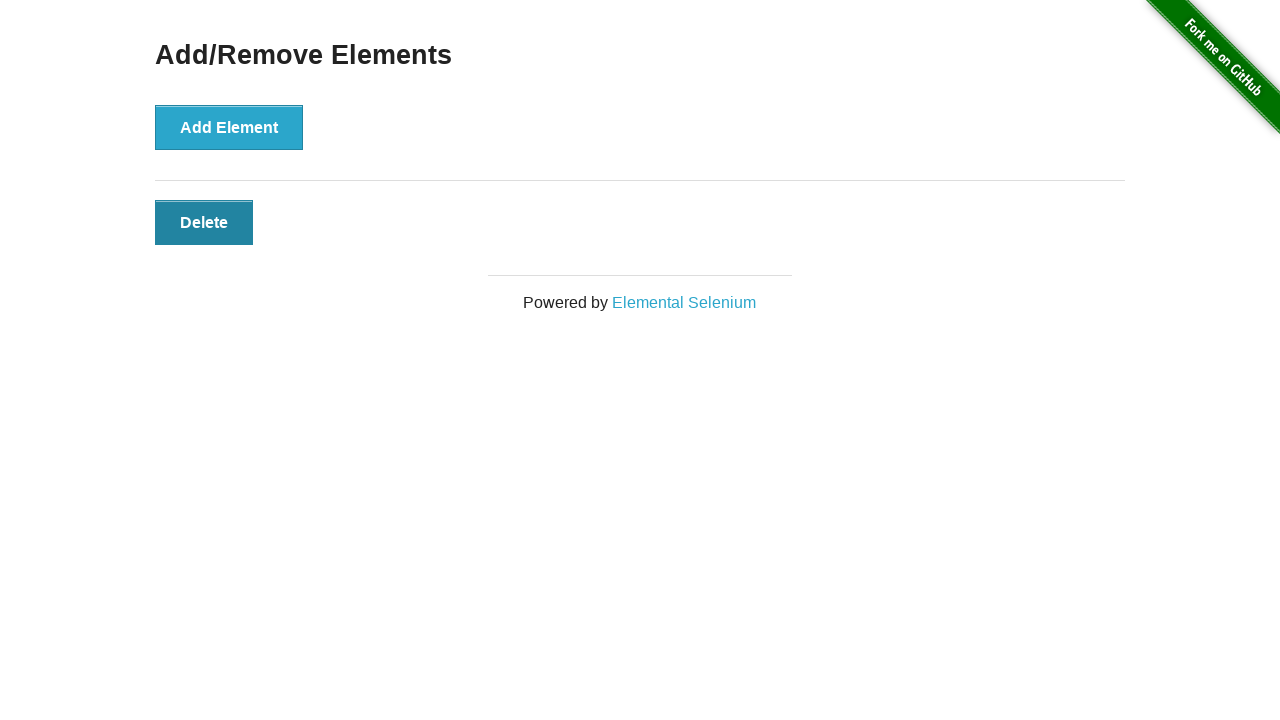